Navigates to the Training Support website homepage and clicks on the "About Us" link to verify navigation works correctly.

Starting URL: https://www.training-support.net

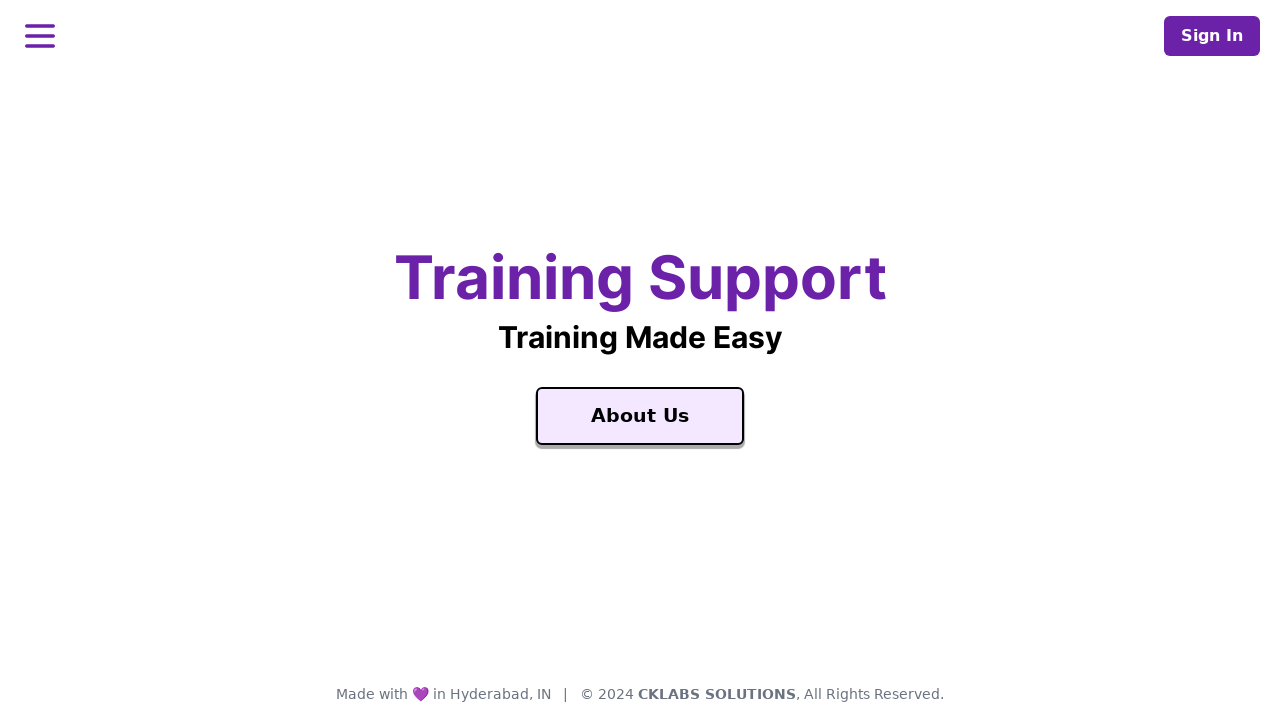

Navigated to Training Support website homepage
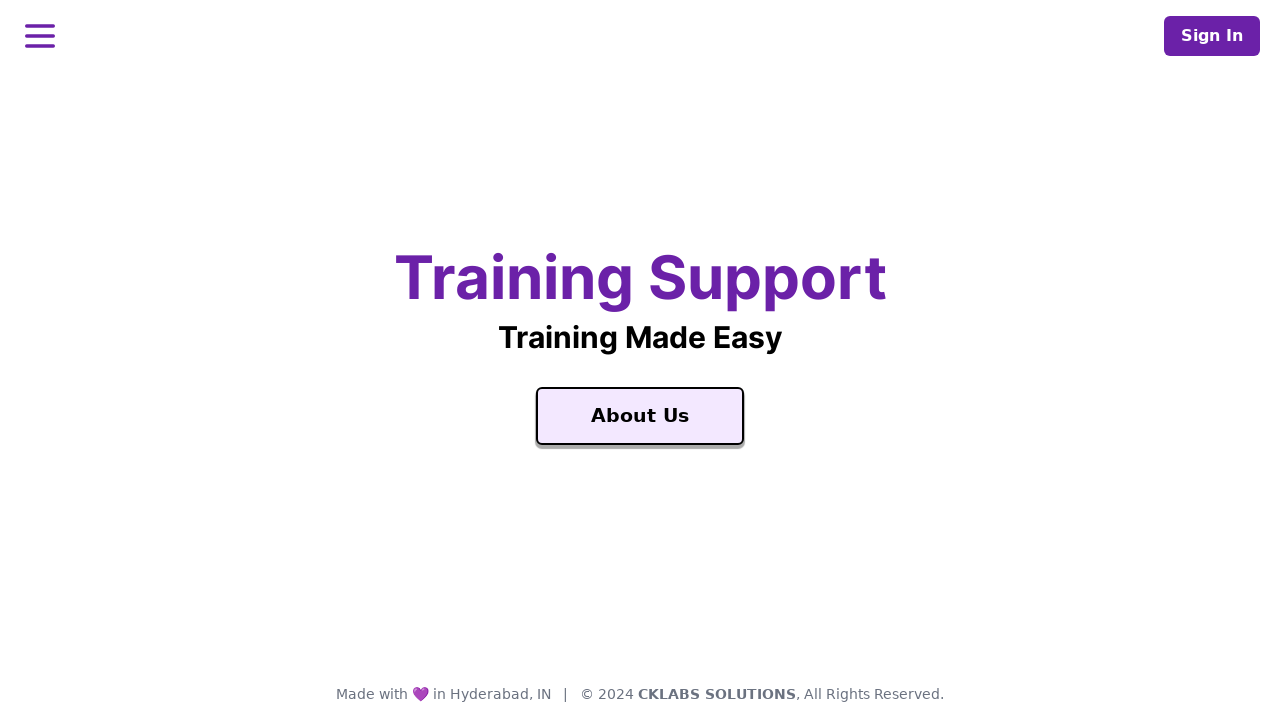

Clicked on the 'About Us' link at (640, 416) on xpath=//a[text()='About Us']
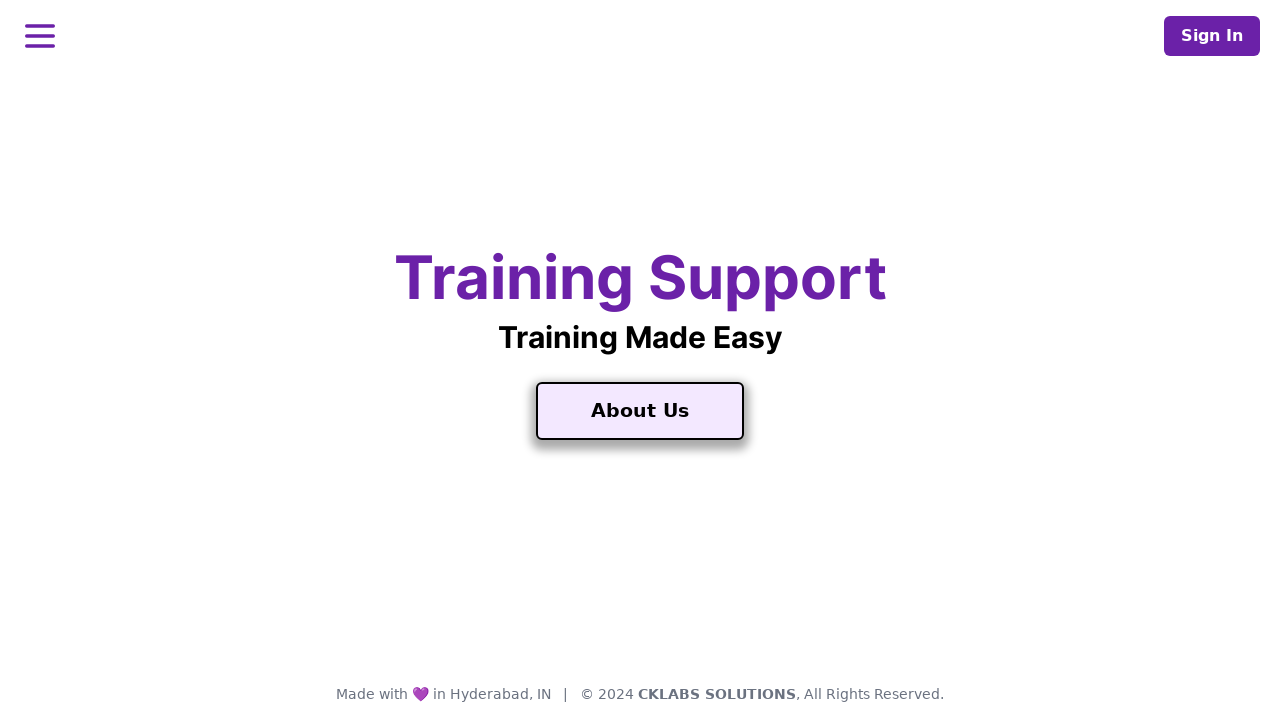

Page load completed after navigating to About Us
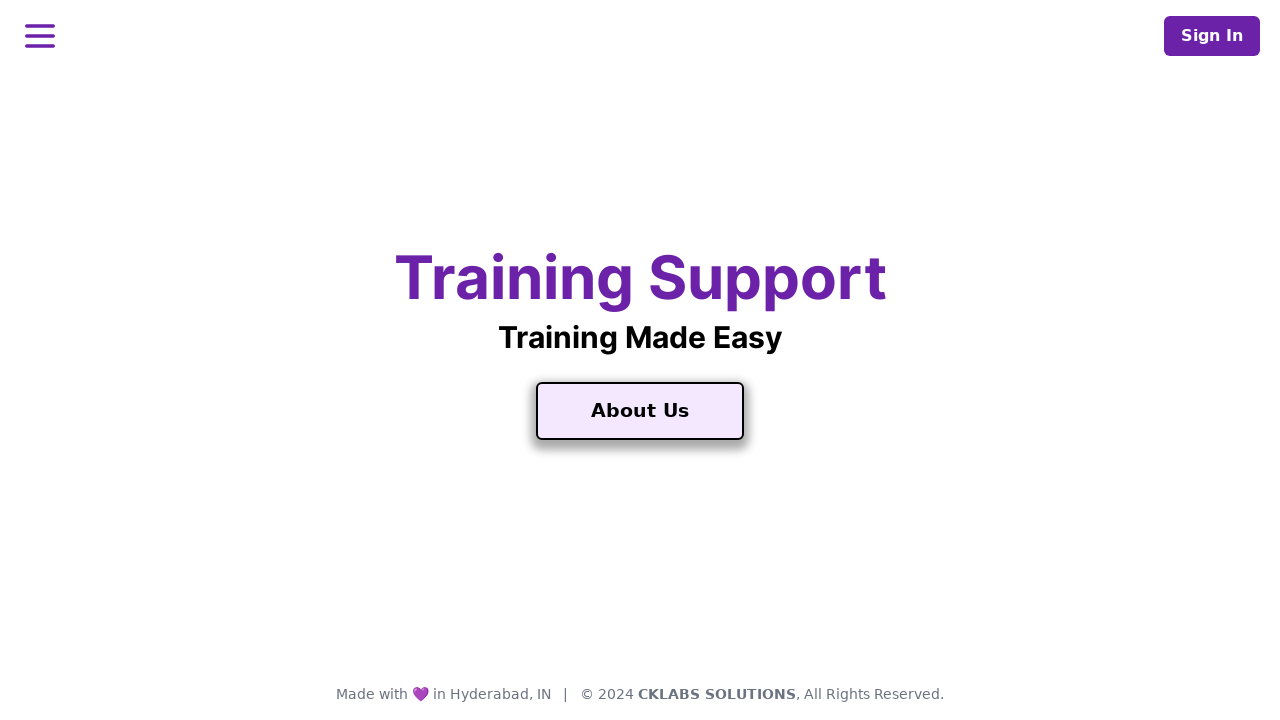

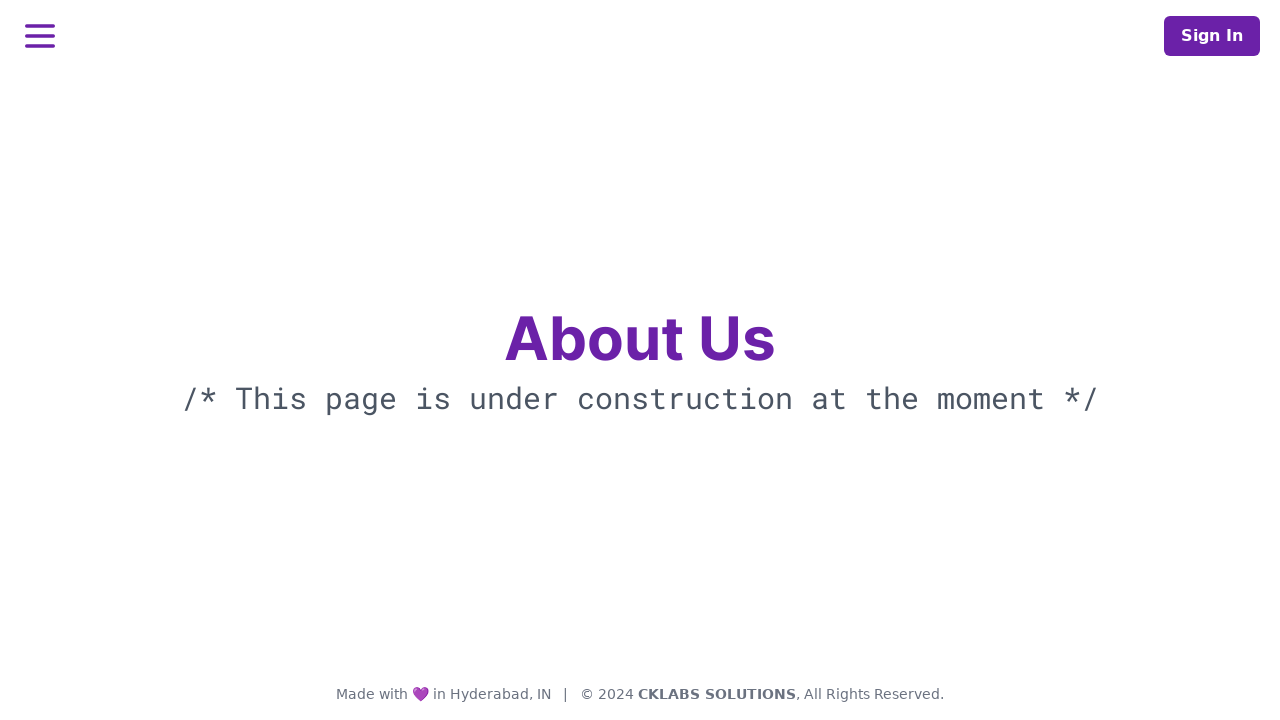